Tests the Instagram social media link on the UE website by scrolling down to the footer and clicking the Instagram icon

Starting URL: https://www.ue.ba/

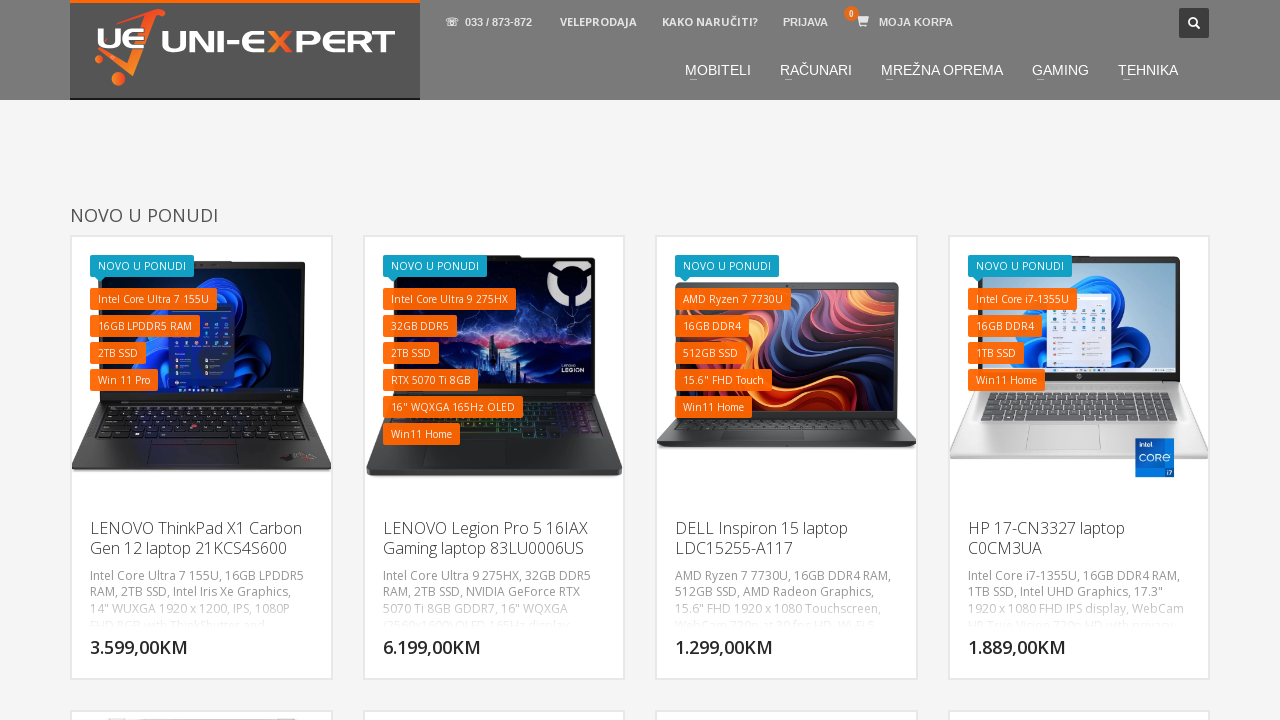

Scrolled down 1700 pixels to reveal footer social media links
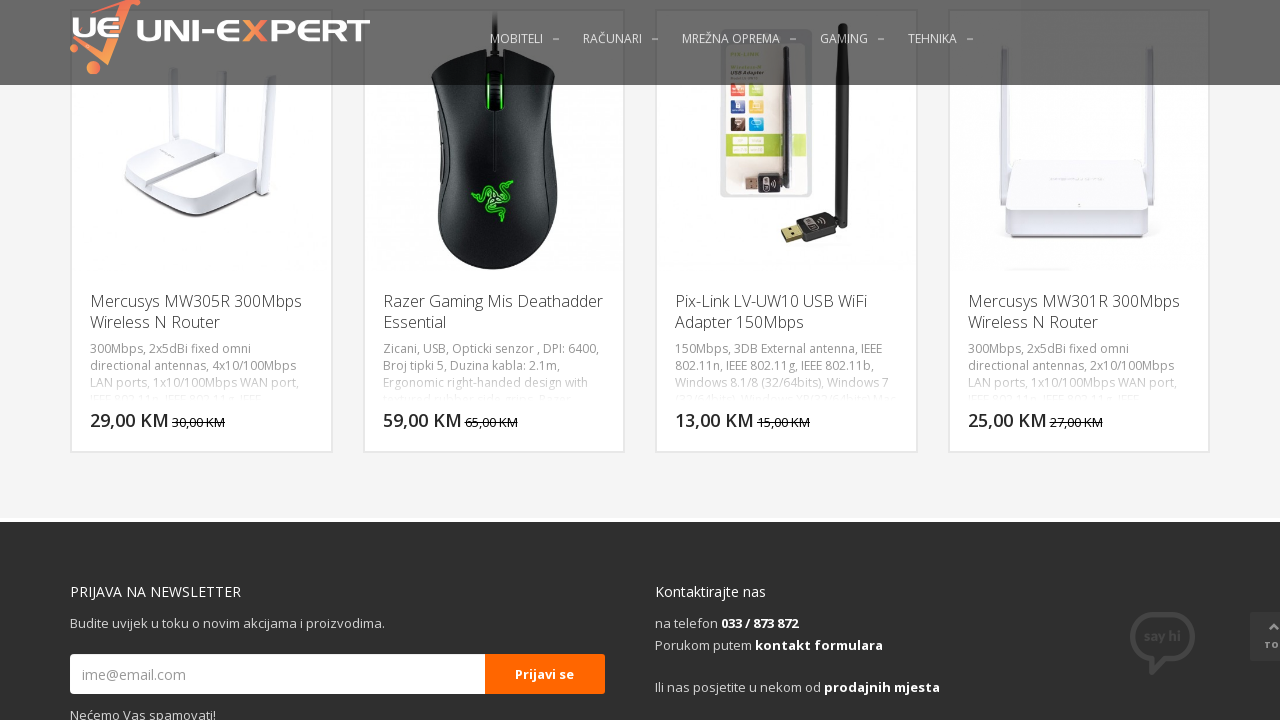

Waited 1 second for page to settle after scrolling
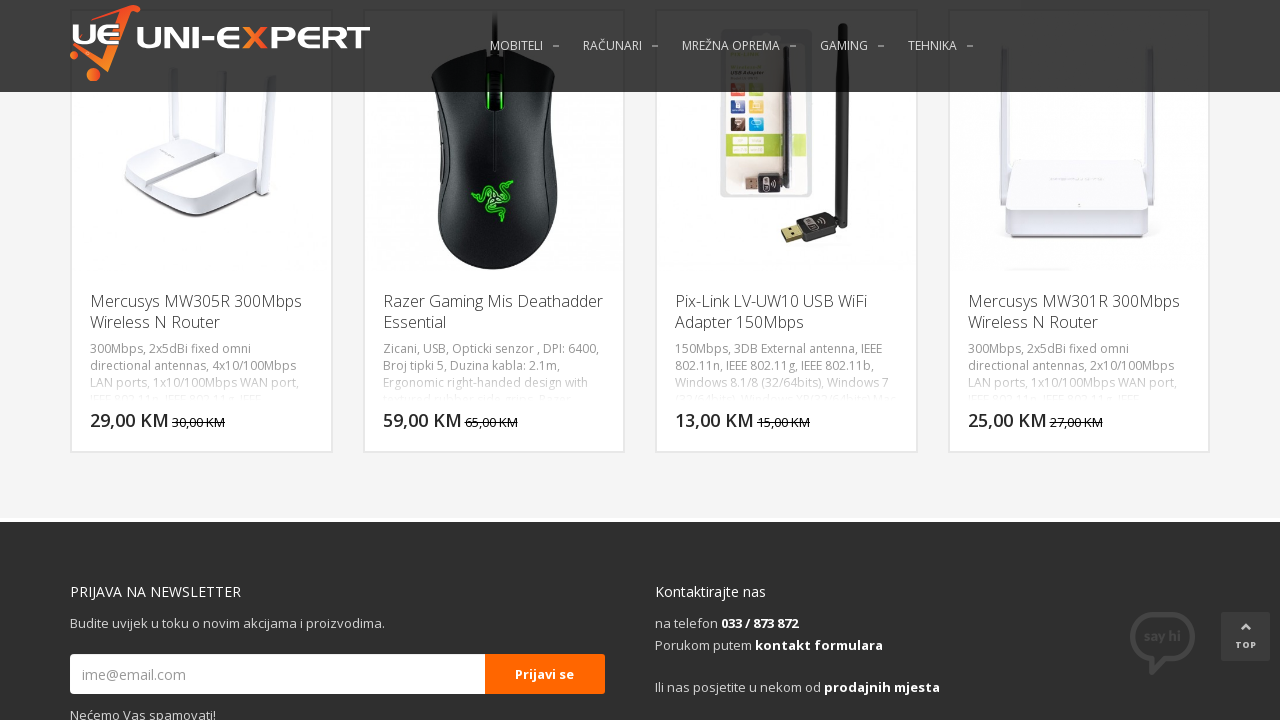

Clicked on Instagram icon (3rd social media link) in footer at (1195, 673) on li:nth-child(3) > a > img
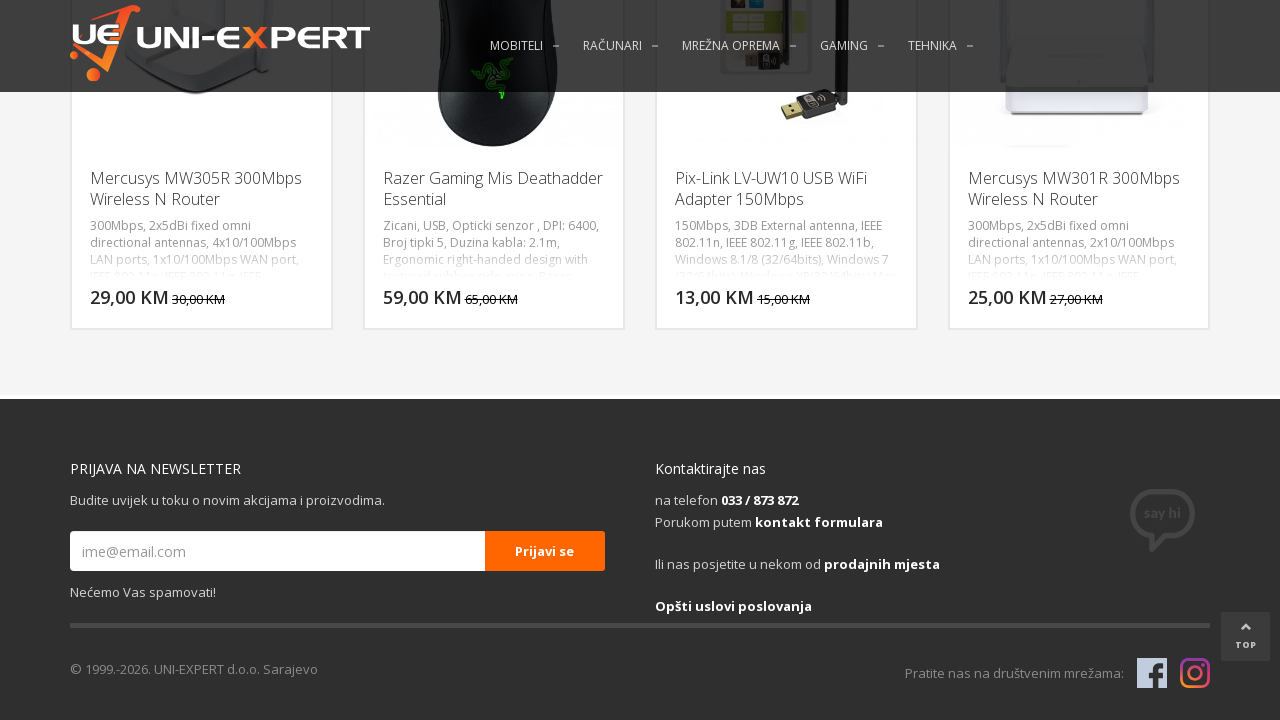

Waited for page load to complete after clicking Instagram link
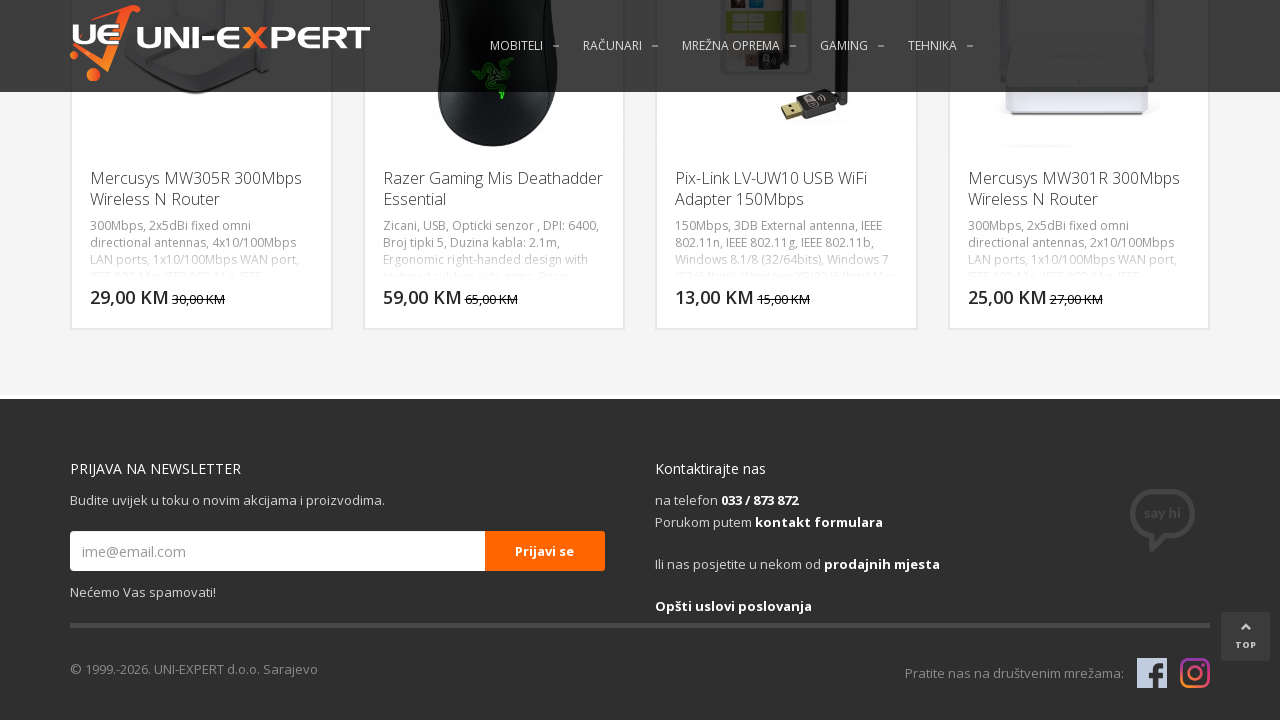

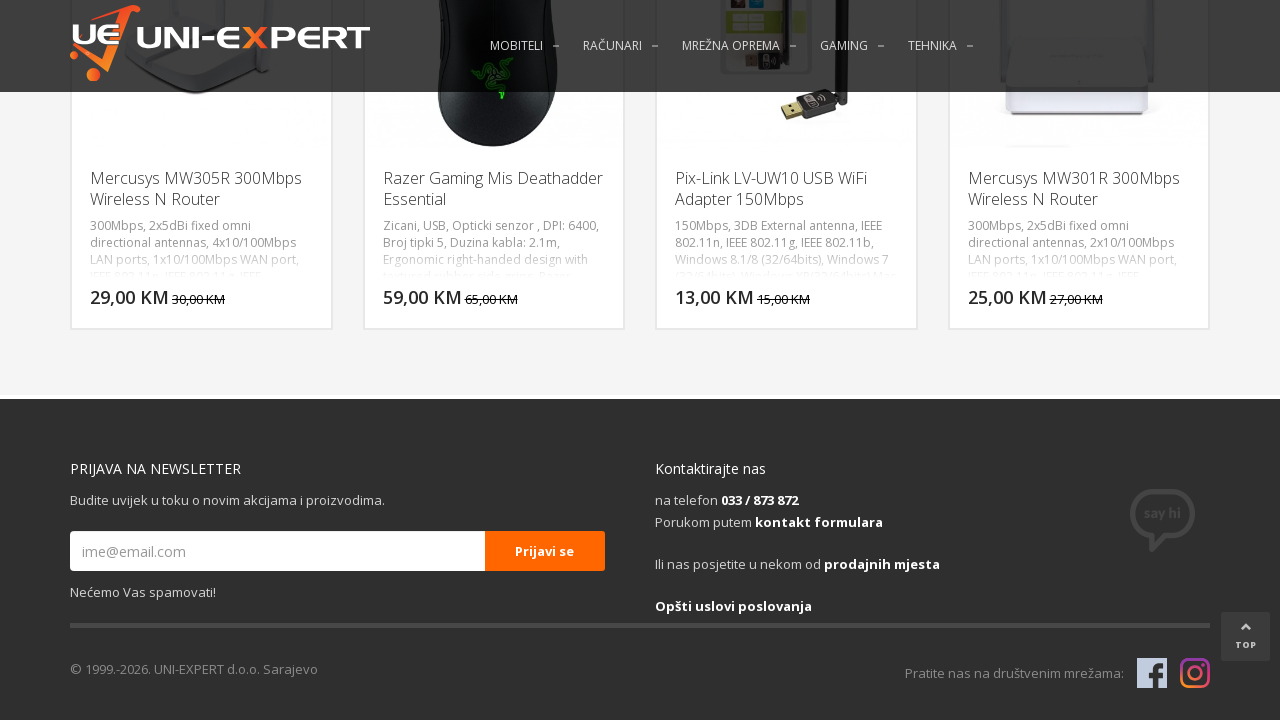